Tests window handling by opening a new window, switching to it, filling a form field, and switching back to the parent window

Starting URL: https://www.hyrtutorials.com/p/window-handles-practice.html

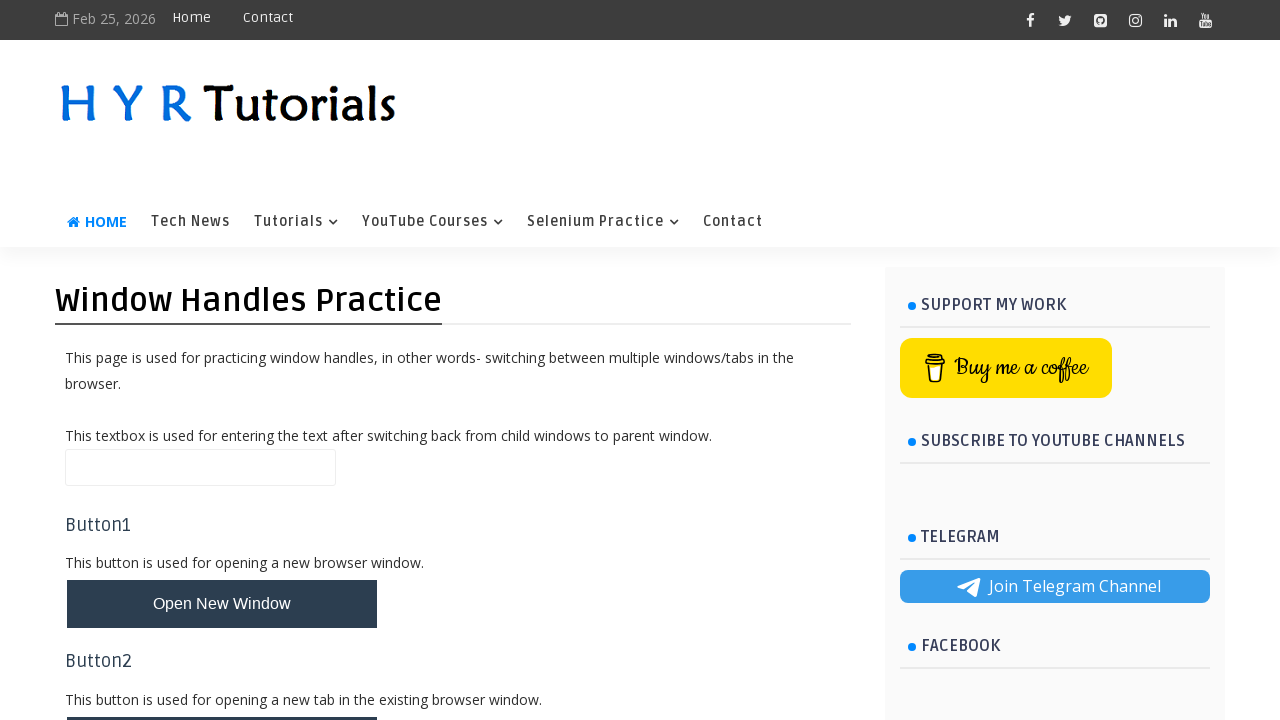

Clicked button to open new window at (222, 604) on #newWindowBtn
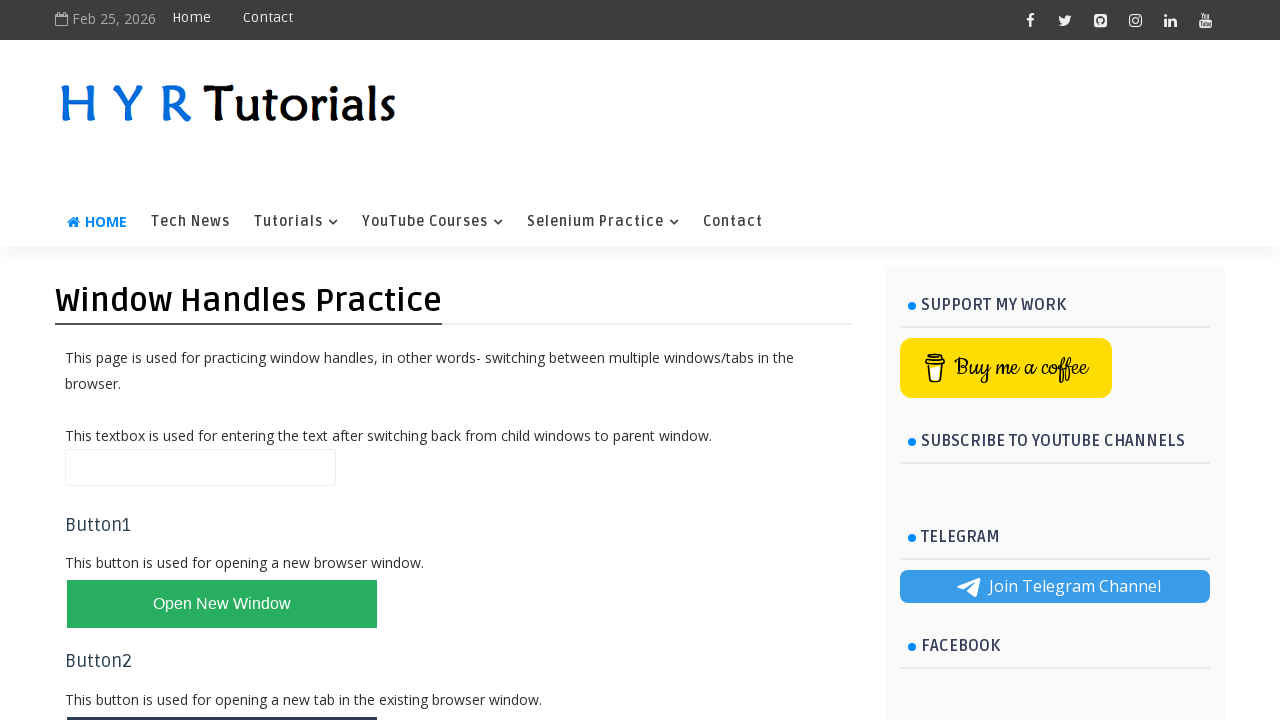

New window opened and captured
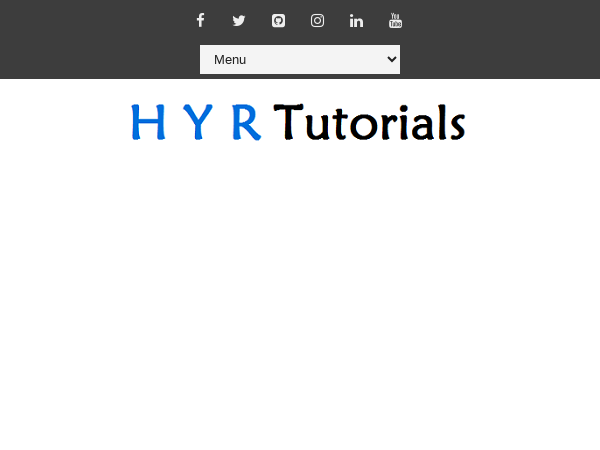

Filled first name field with 'Manish' in new window on #firstName
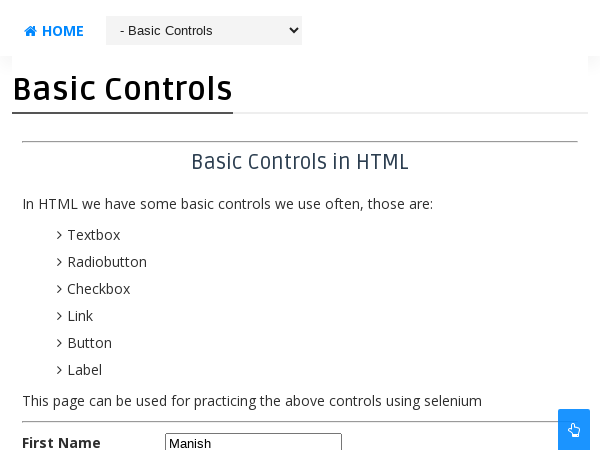

Waited 3 seconds to view form entry
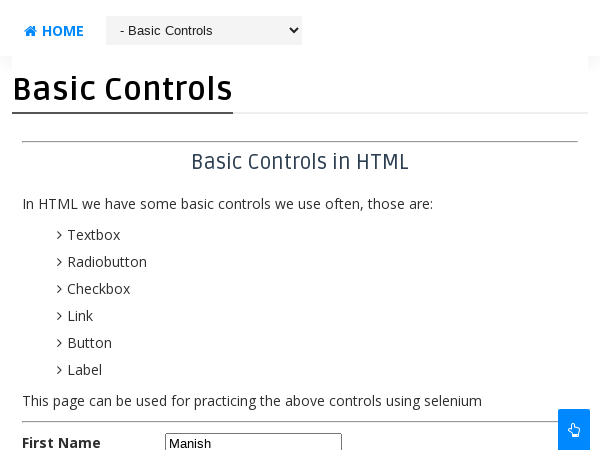

Closed new window
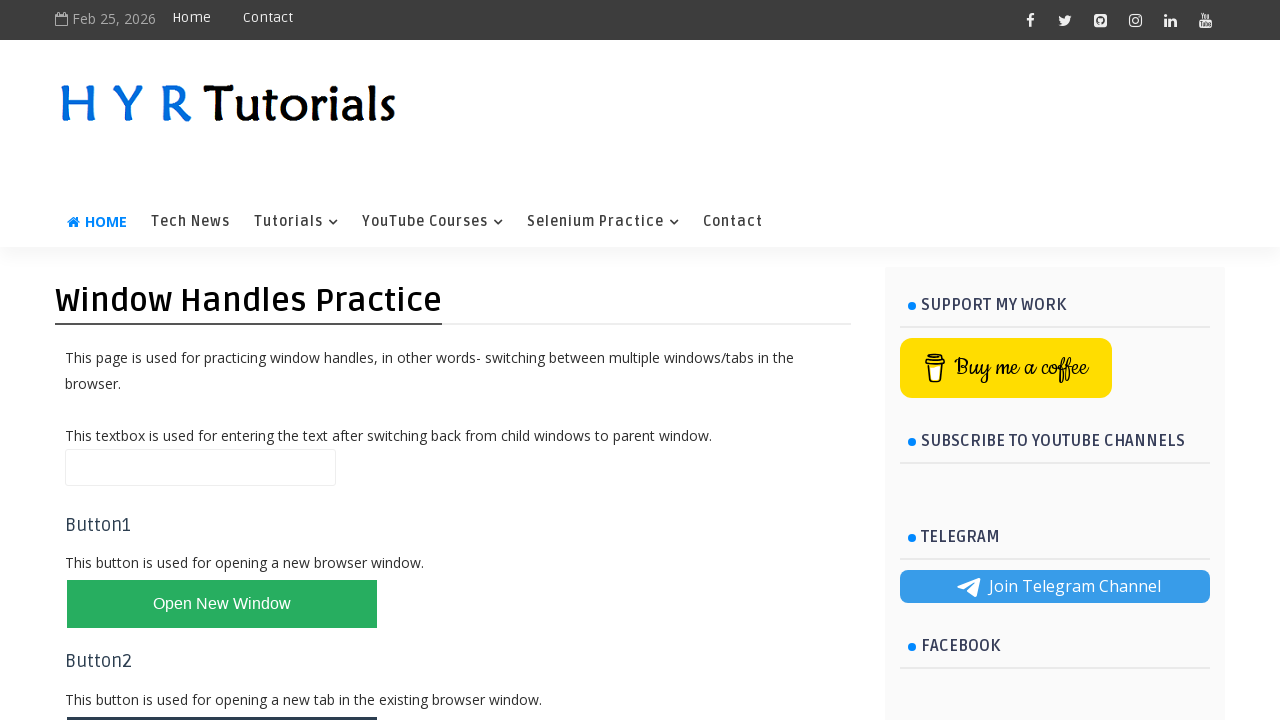

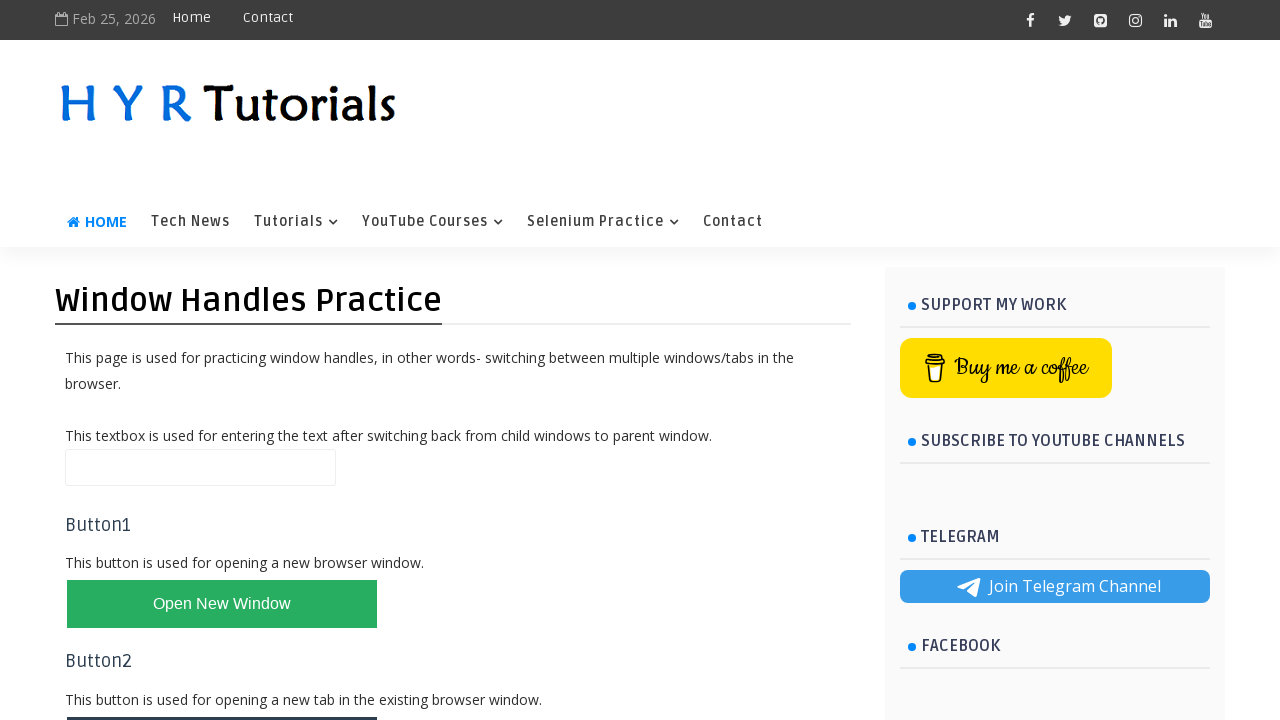